Tests number input functionality by entering a number and clicking the result number button

Starting URL: https://kristinek.github.io/site/examples/actions

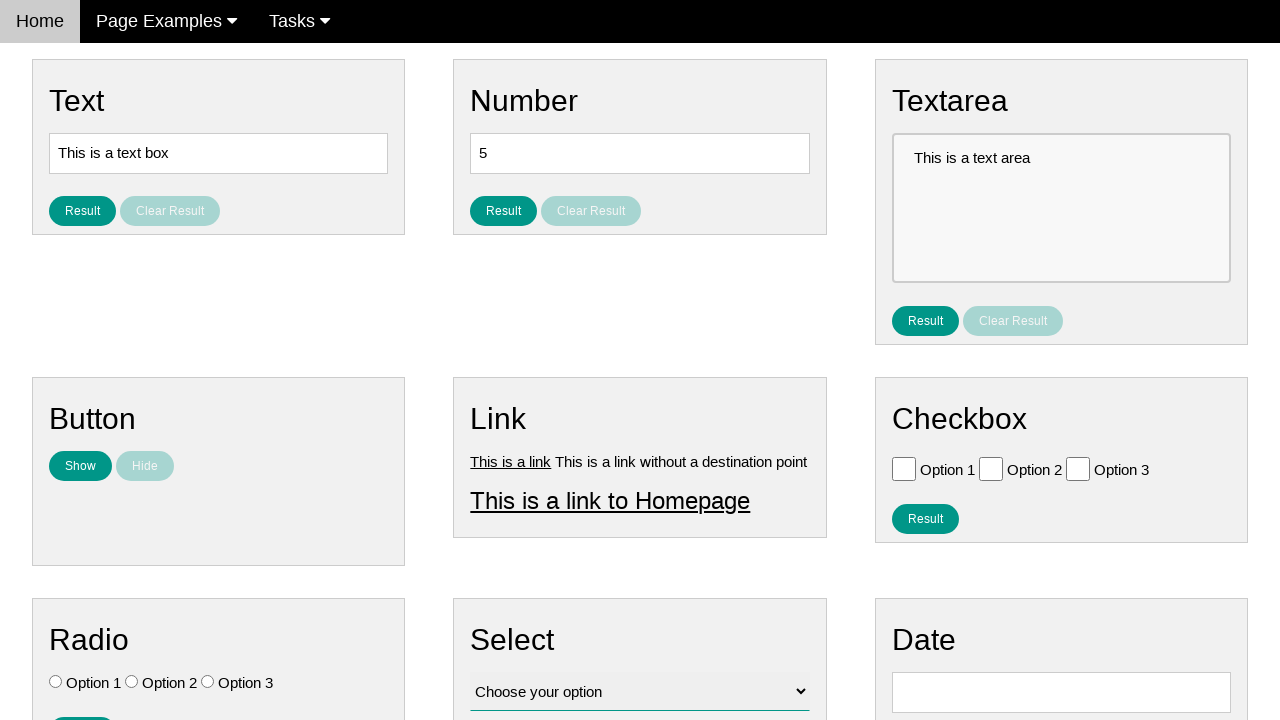

Entered number '42' in the text field on #text
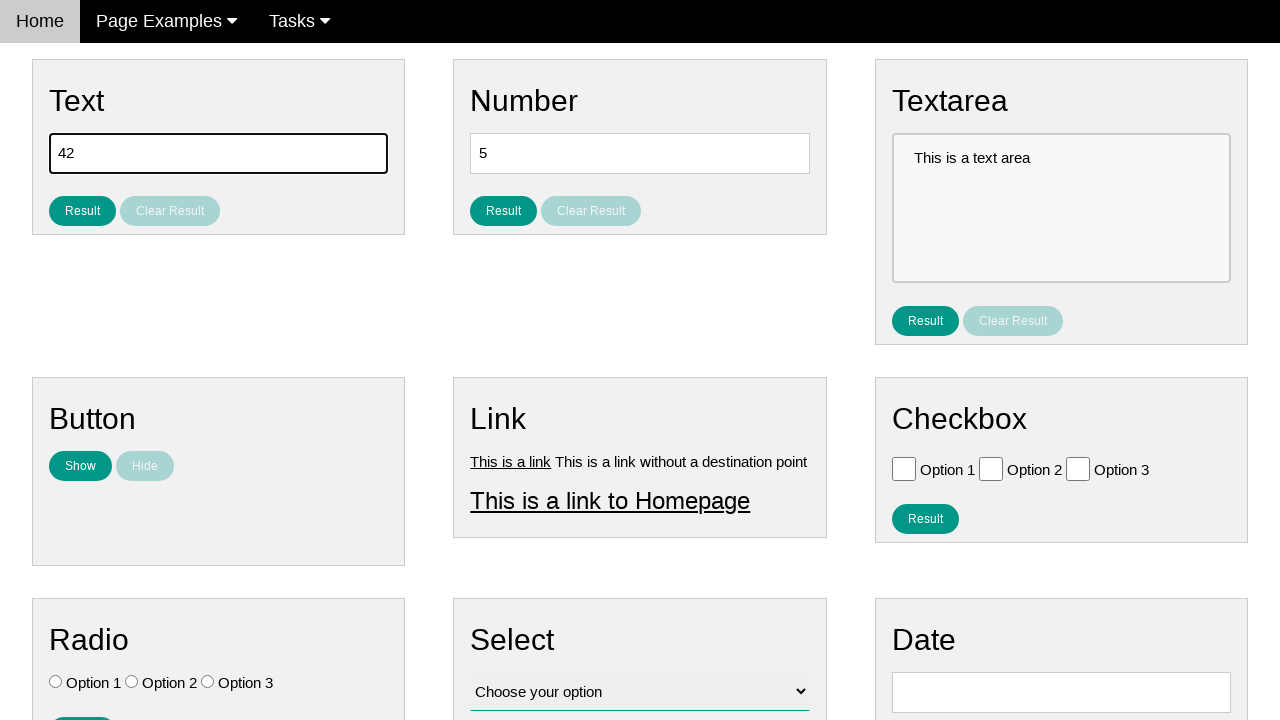

Clicked the result number button at (504, 211) on #result_button_number
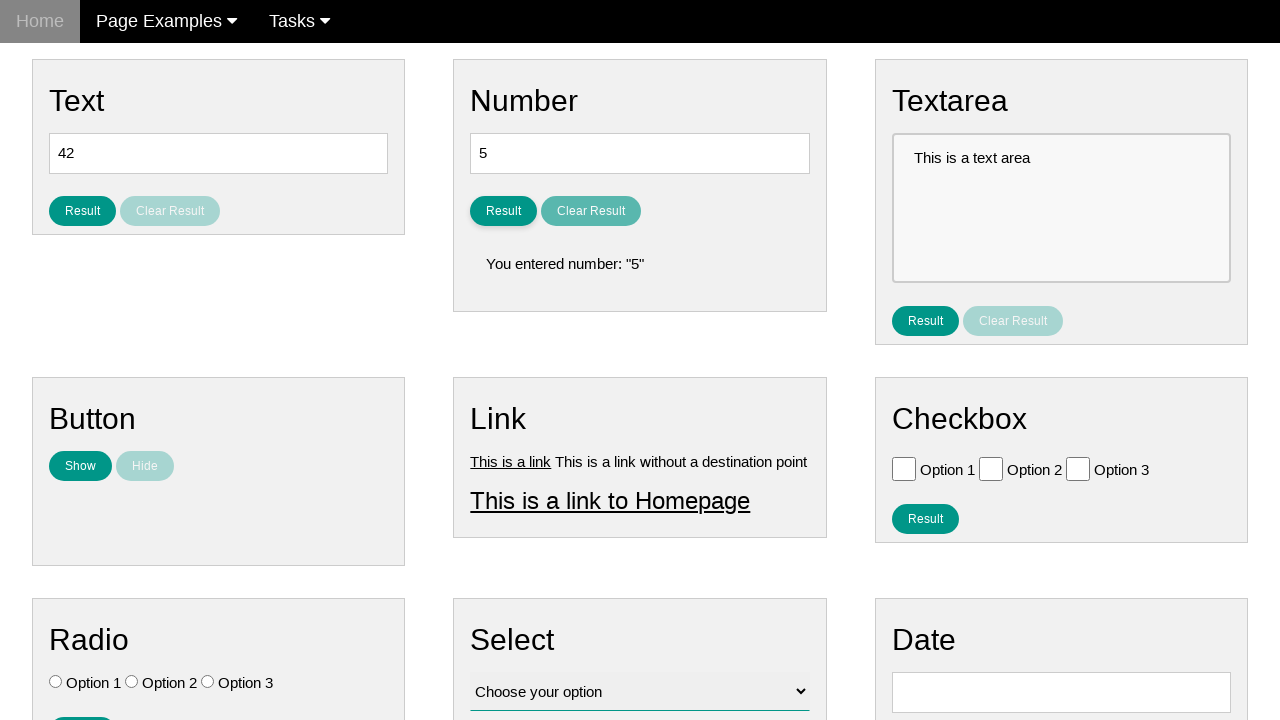

Result number element appeared on the page
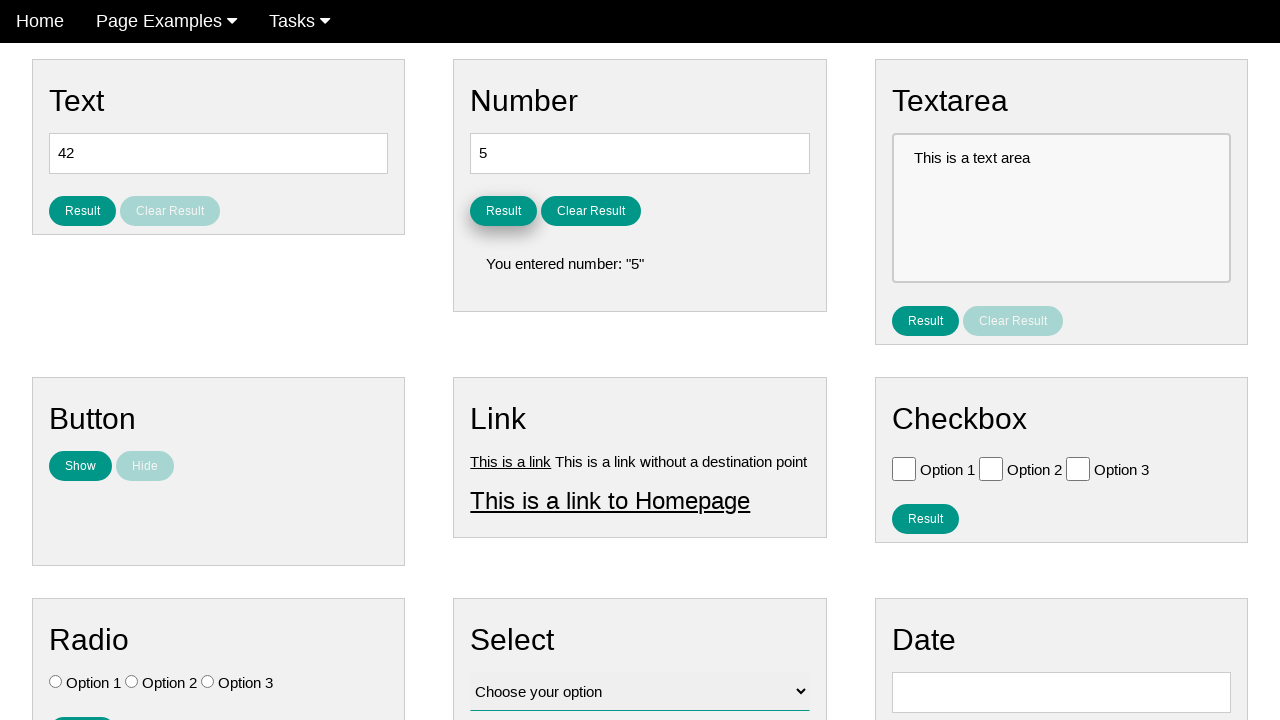

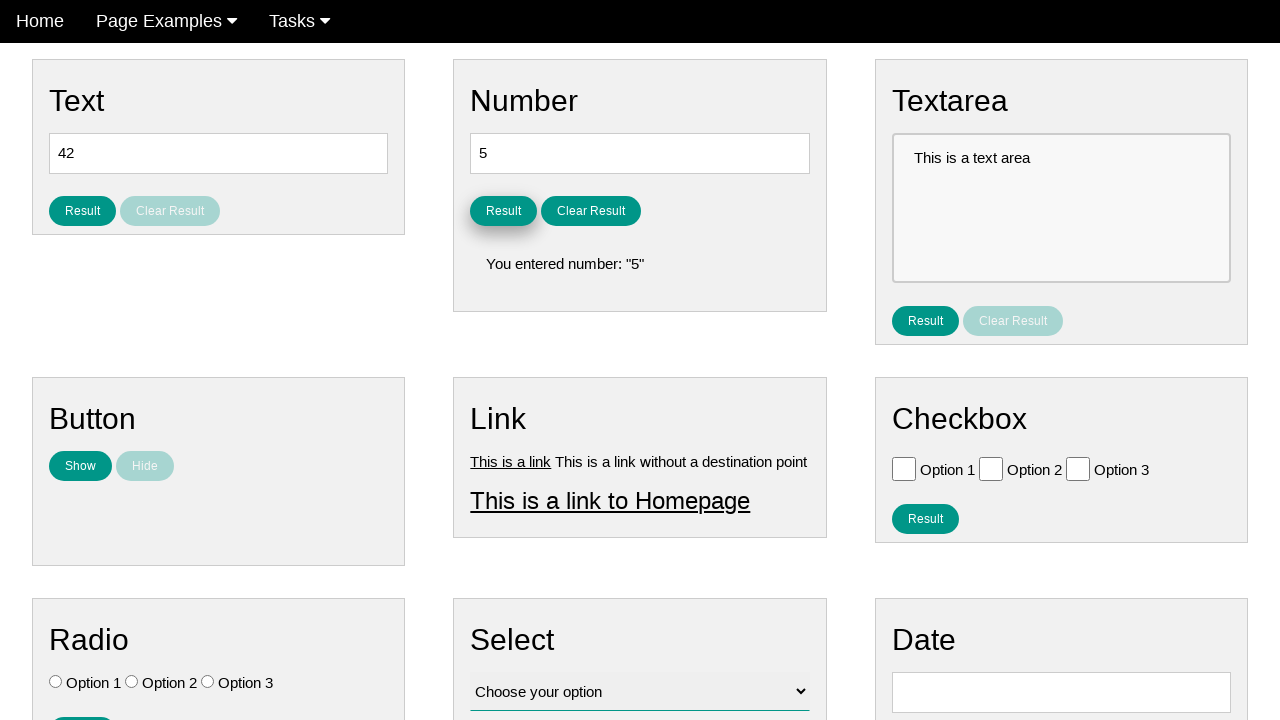